Tests a registration form by filling in first name, last name, and email fields, then submitting the form and verifying the success message appears.

Starting URL: http://suninjuly.github.io/registration1.html

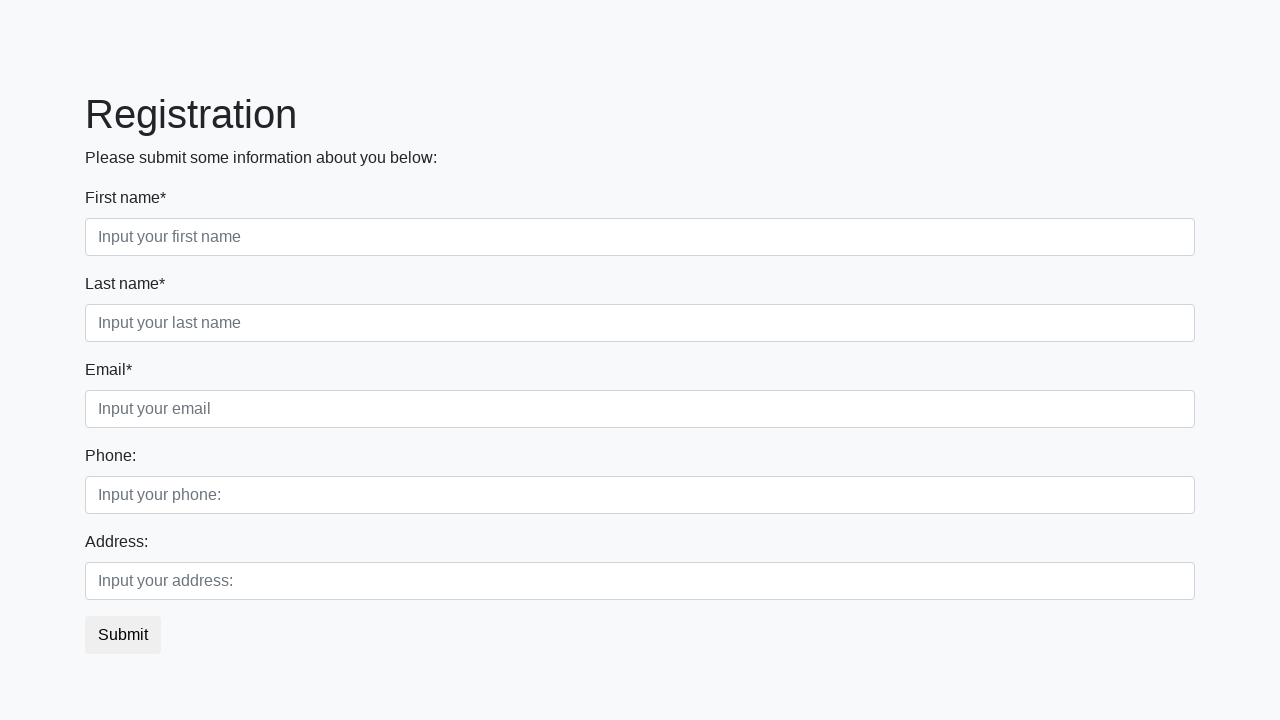

Filled first name field with 'Ivan' on [placeholder='Input your first name']
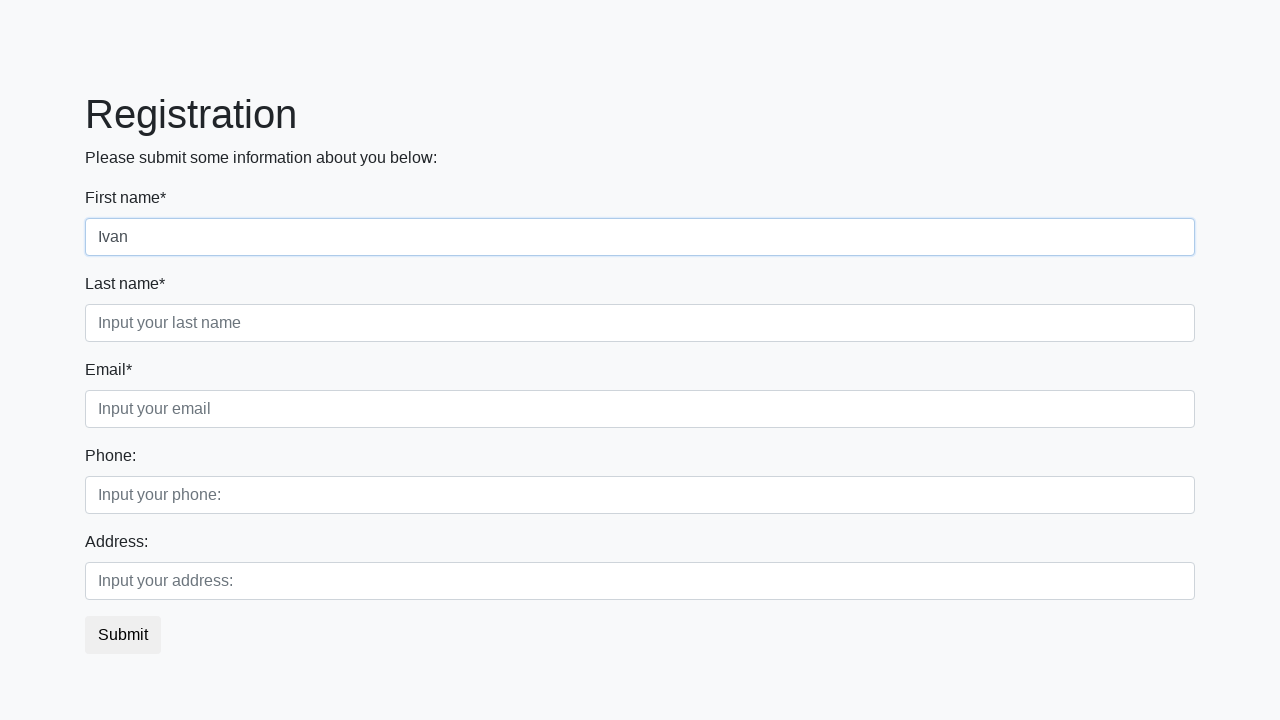

Filled last name field with 'Petrov' on [placeholder='Input your last name']
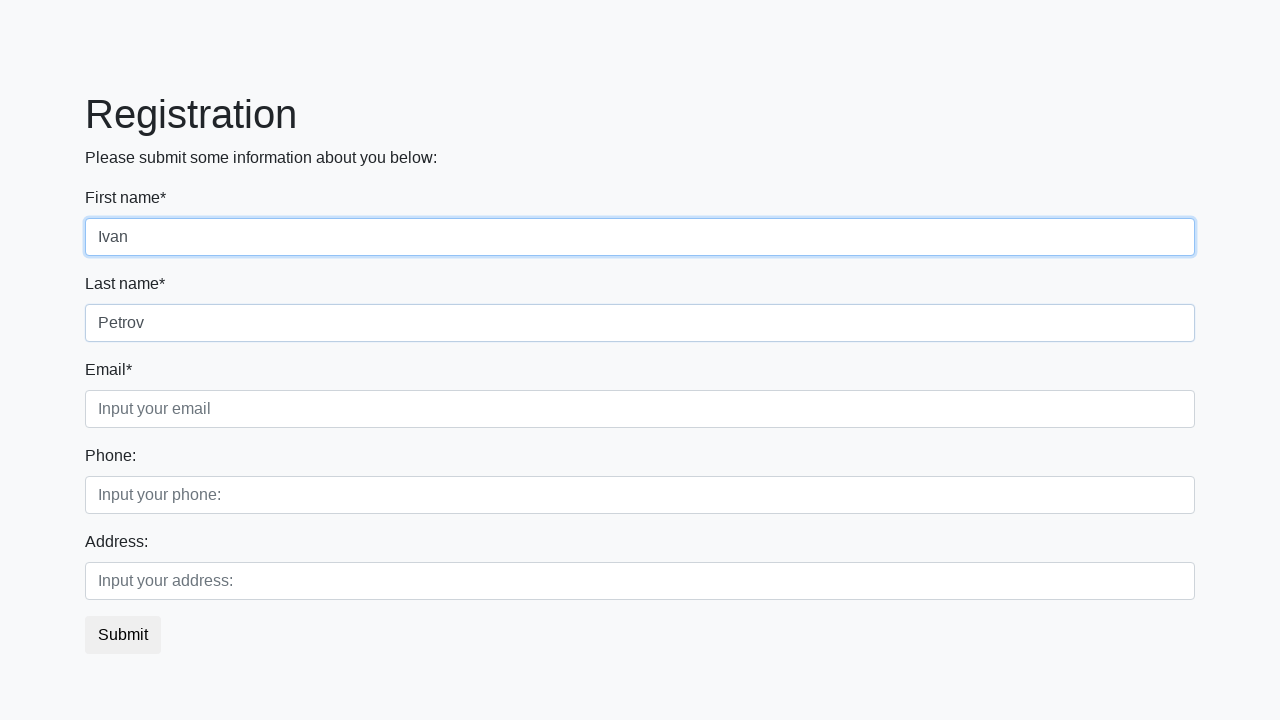

Filled email field with 'testuser@example.com' on [placeholder='Input your email']
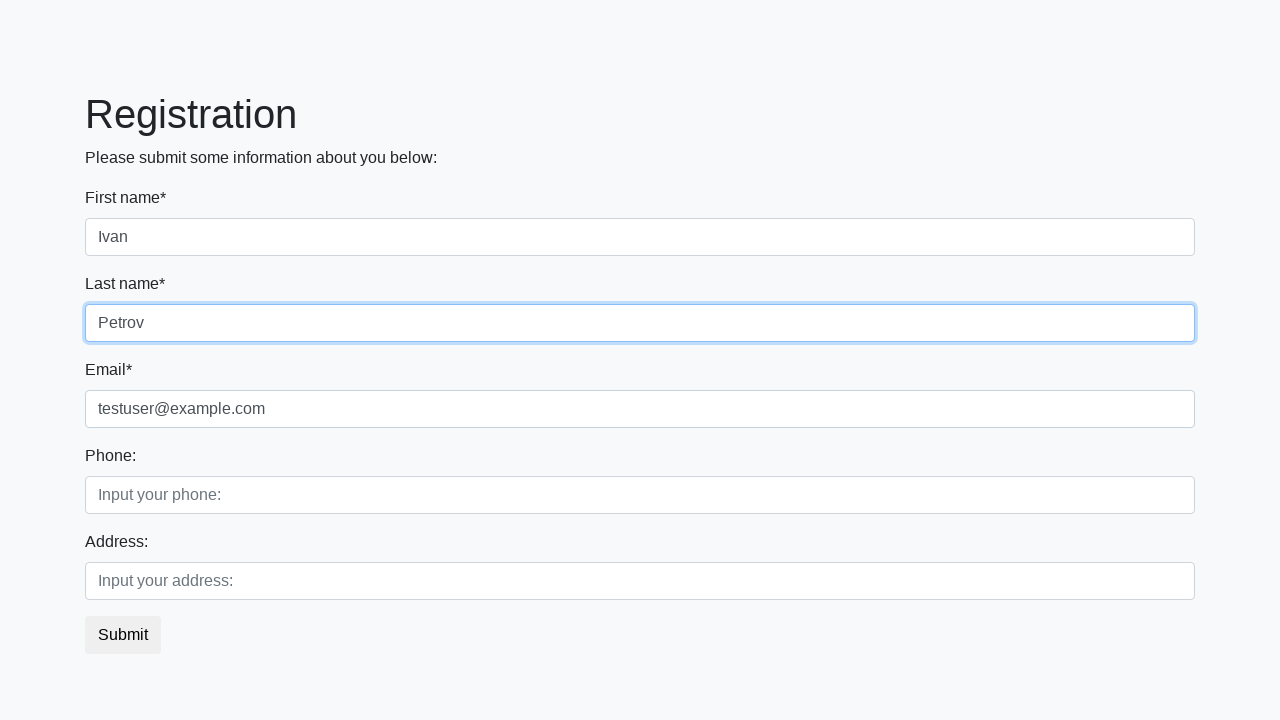

Clicked submit button to submit the registration form at (123, 635) on button.btn
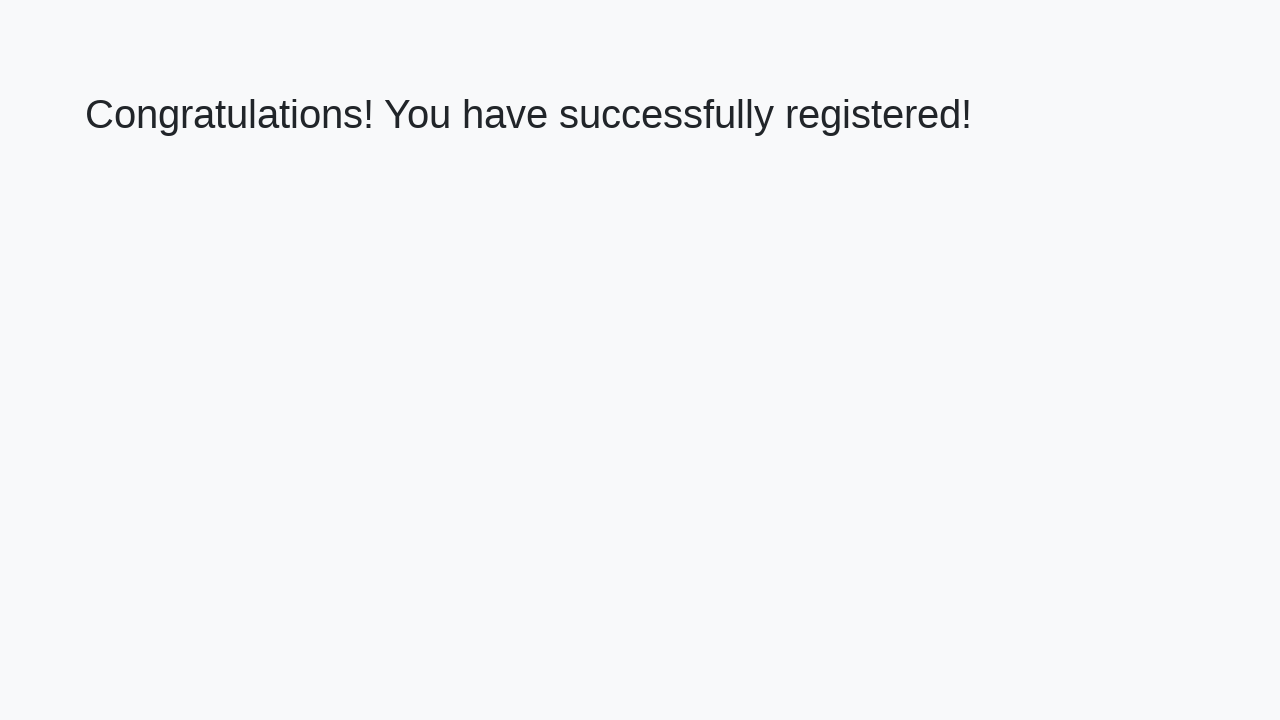

Verified success message appears on page
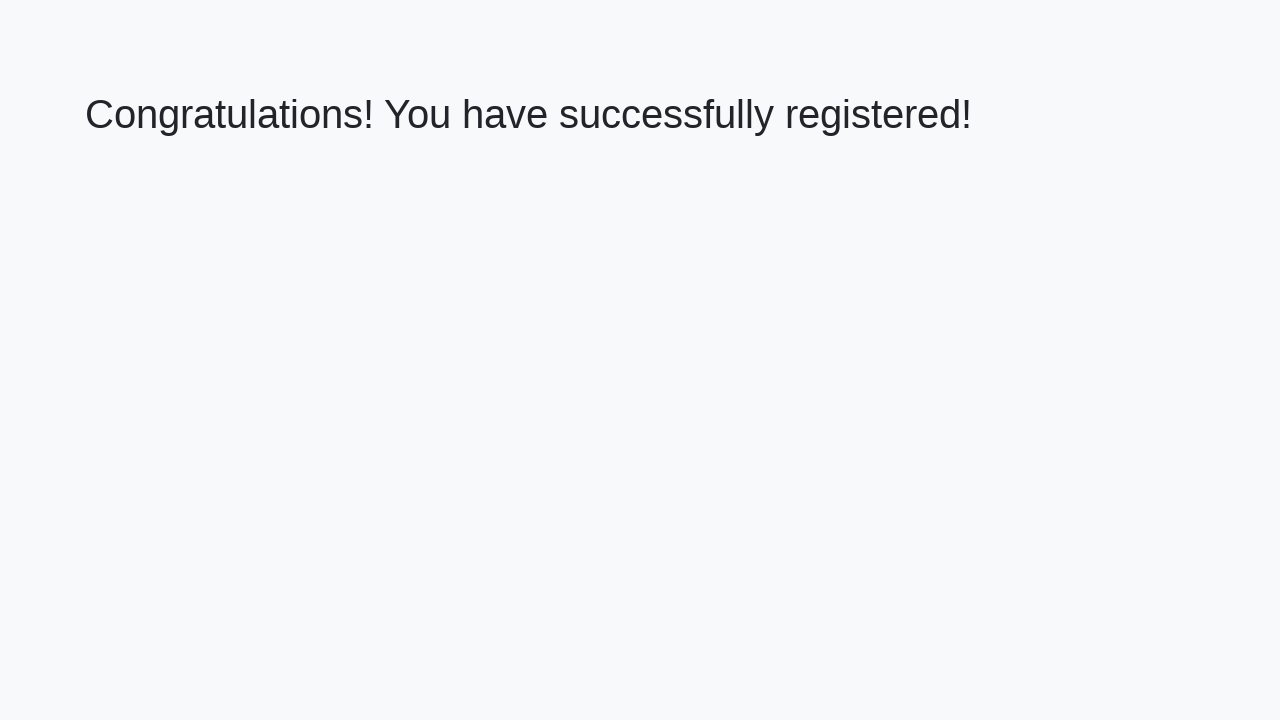

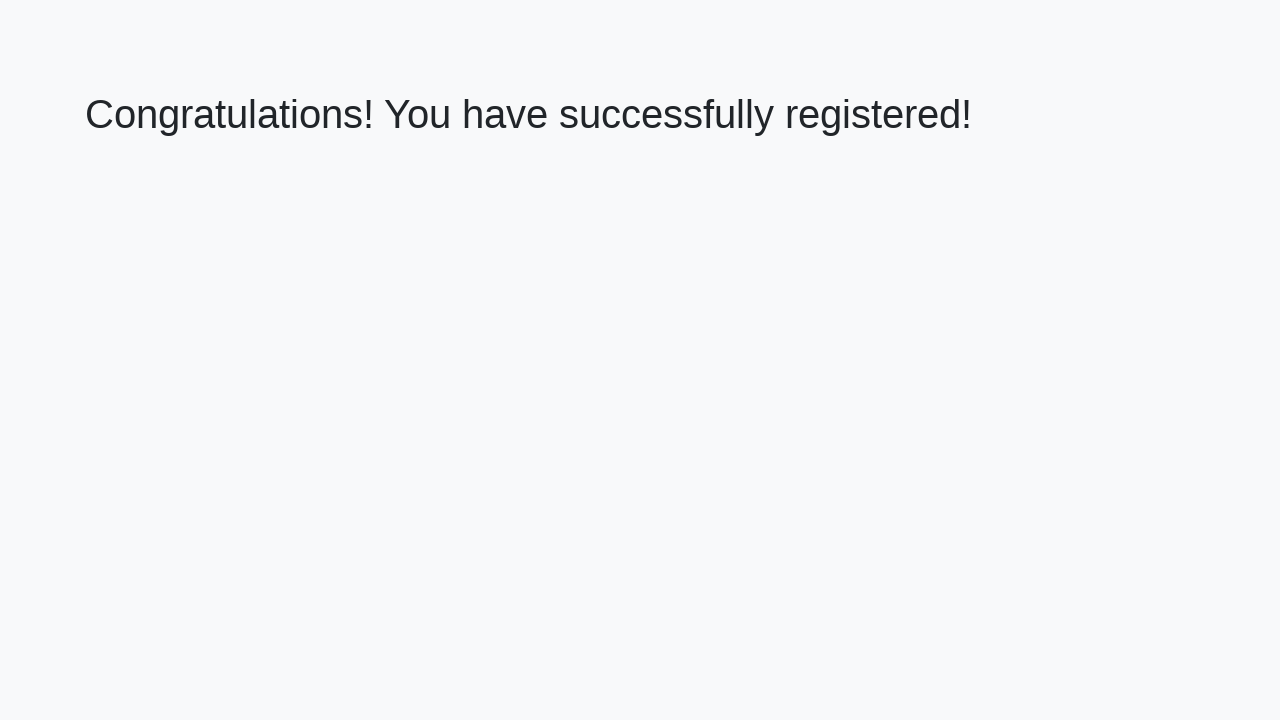